Tests adding a new record to the web table by clicking the Add button, filling out the registration form, and verifying the record appears

Starting URL: https://demoqa.com/webtables

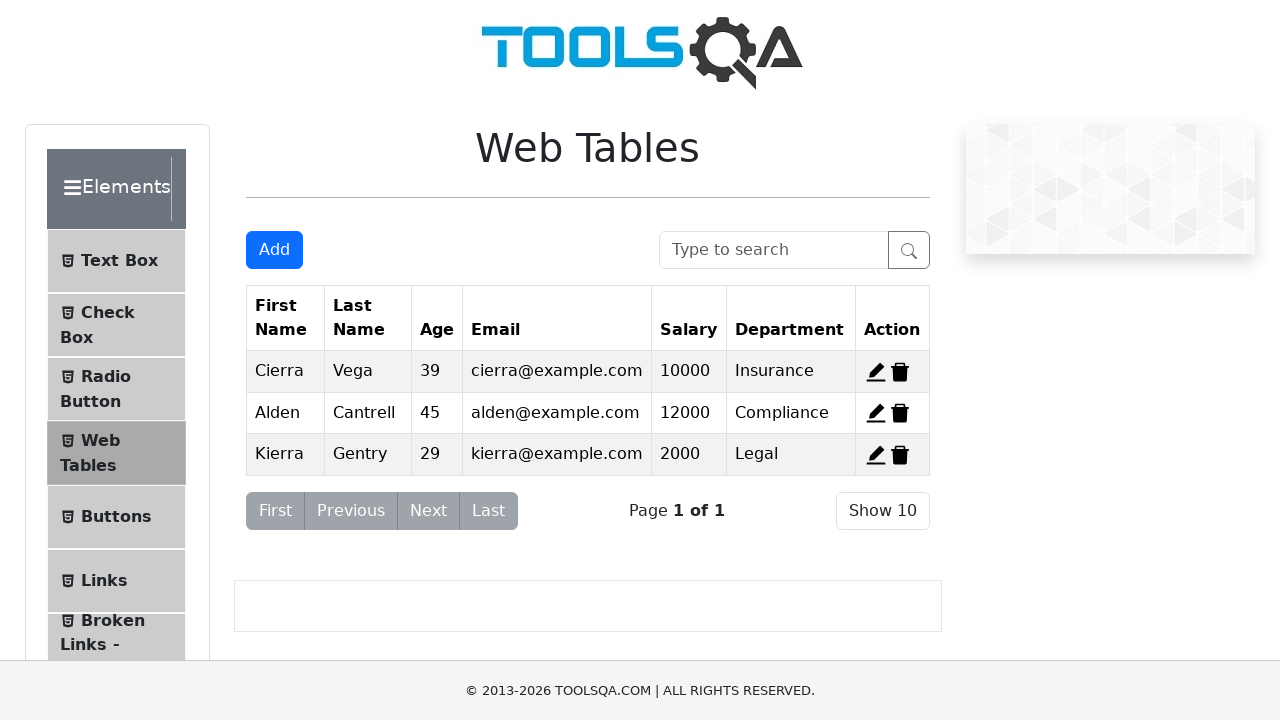

Clicked Add button to open registration form at (274, 250) on #addNewRecordButton
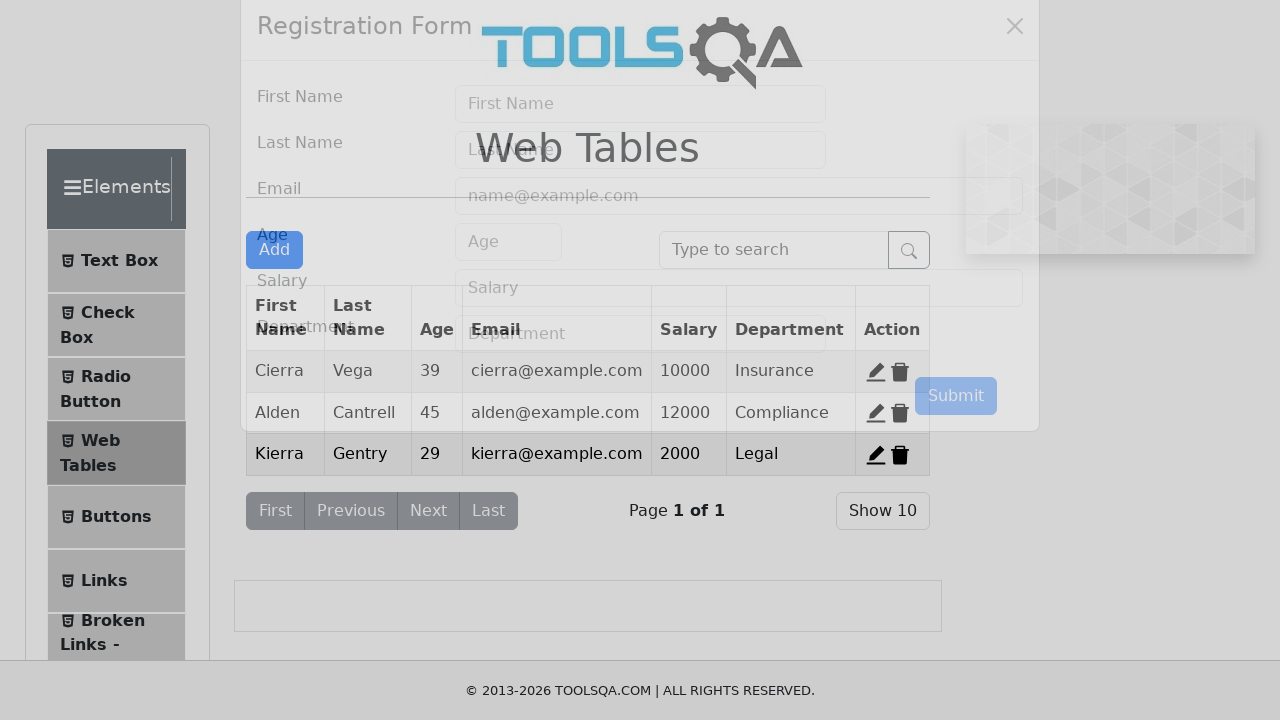

Modal registration form appeared
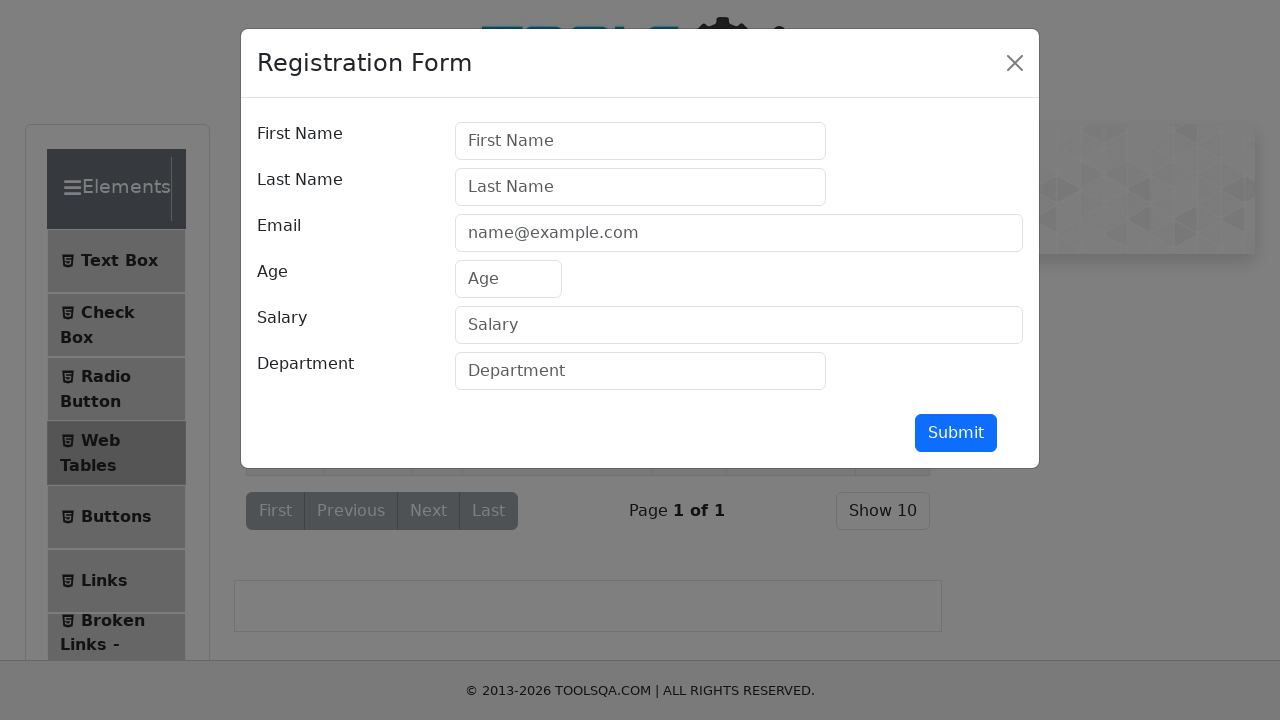

Filled First Name field with 'Test' on #firstName
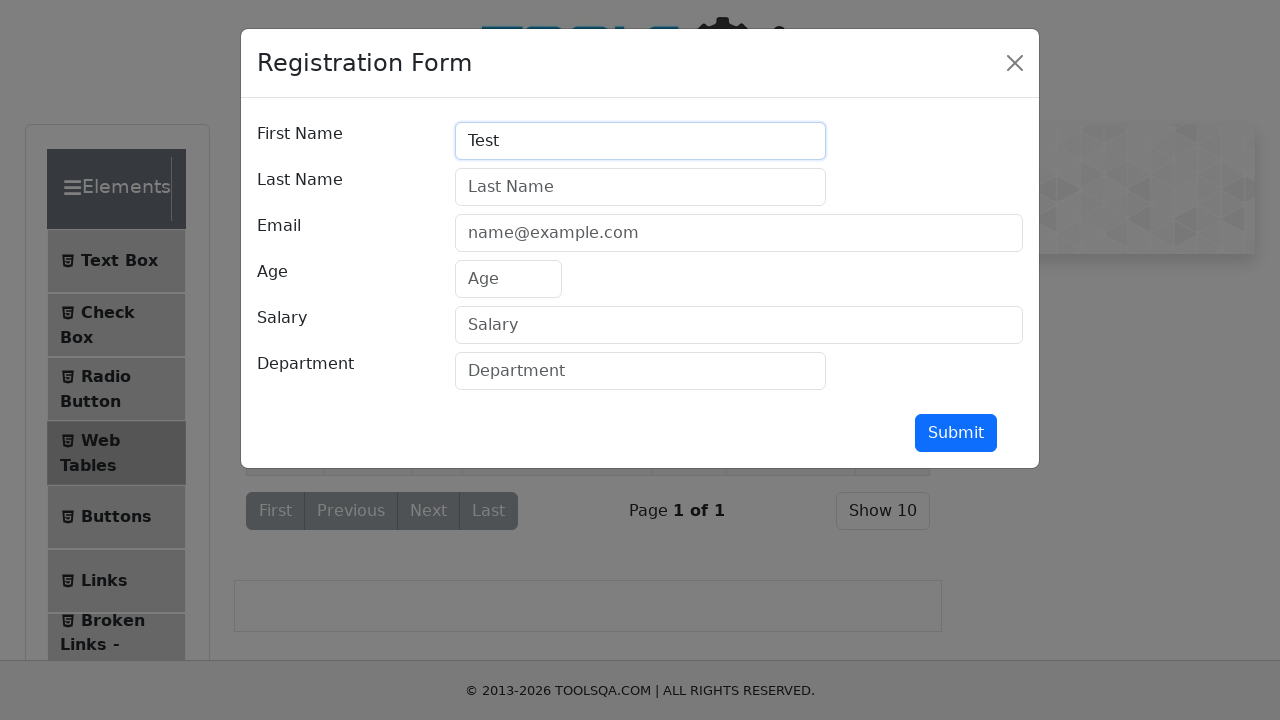

Filled Last Name field with 'User' on #lastName
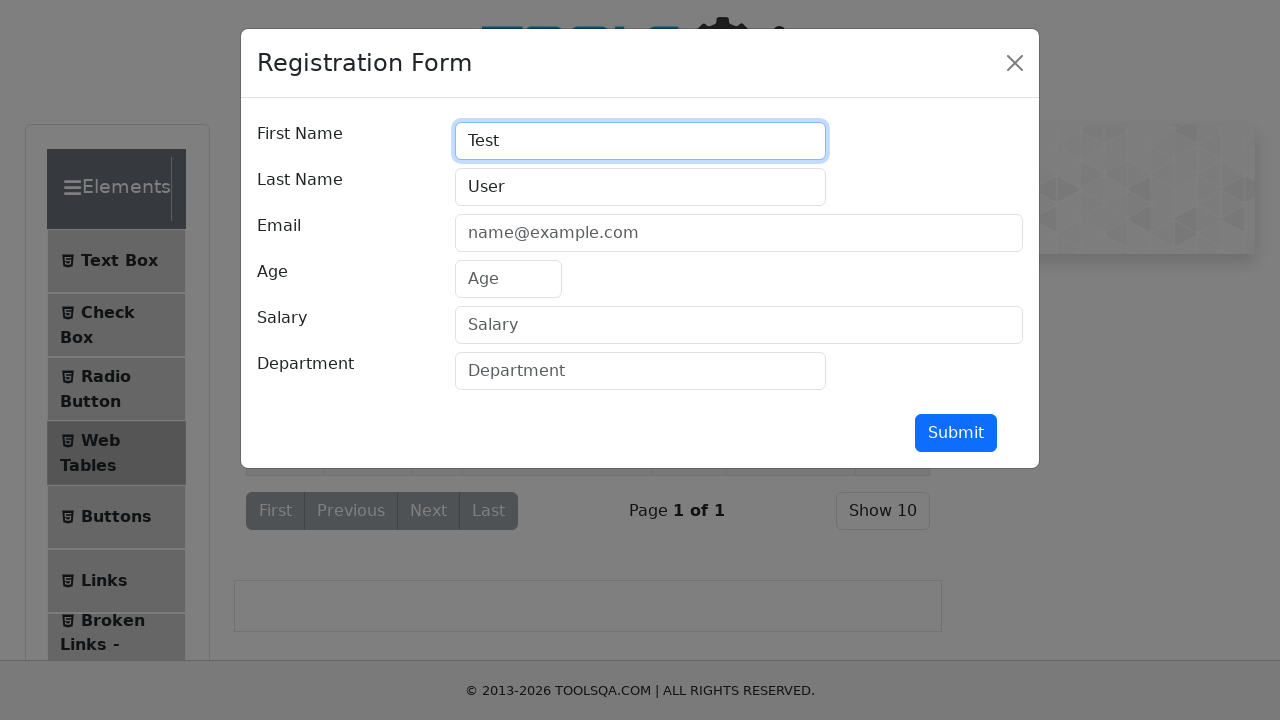

Filled Email field with 'smoke@test.com' on #userEmail
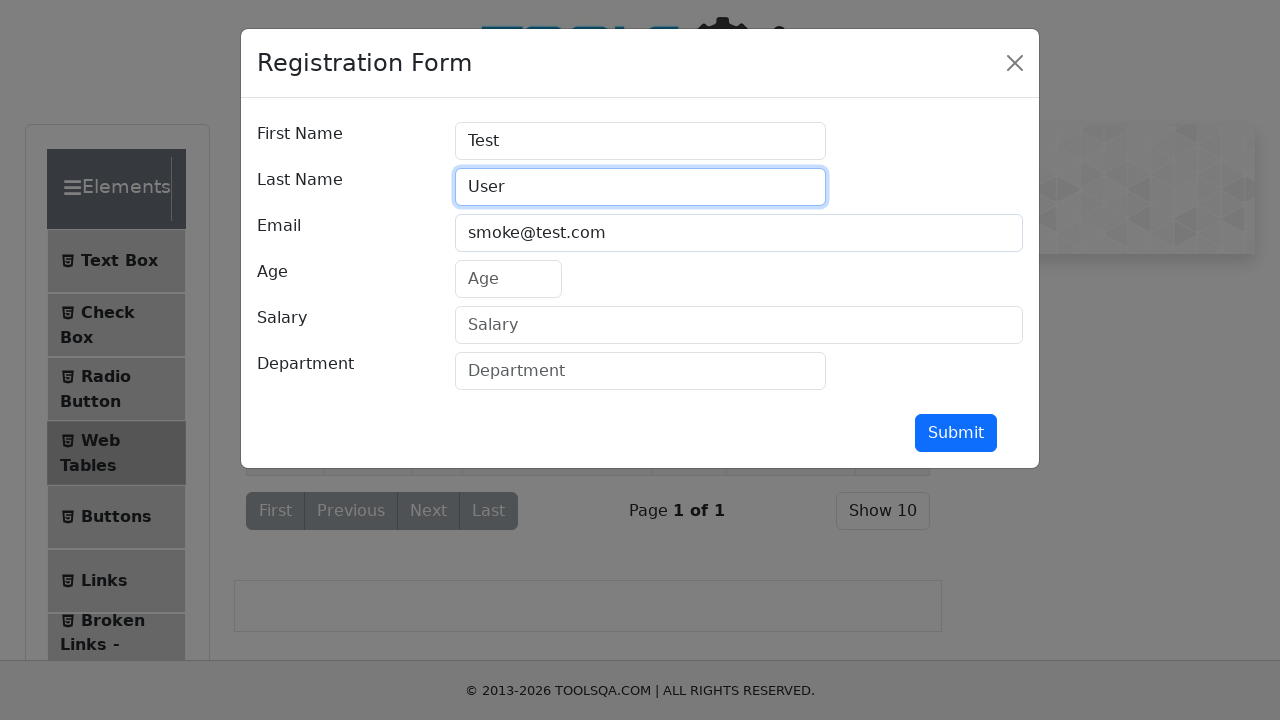

Filled Age field with '29' on #age
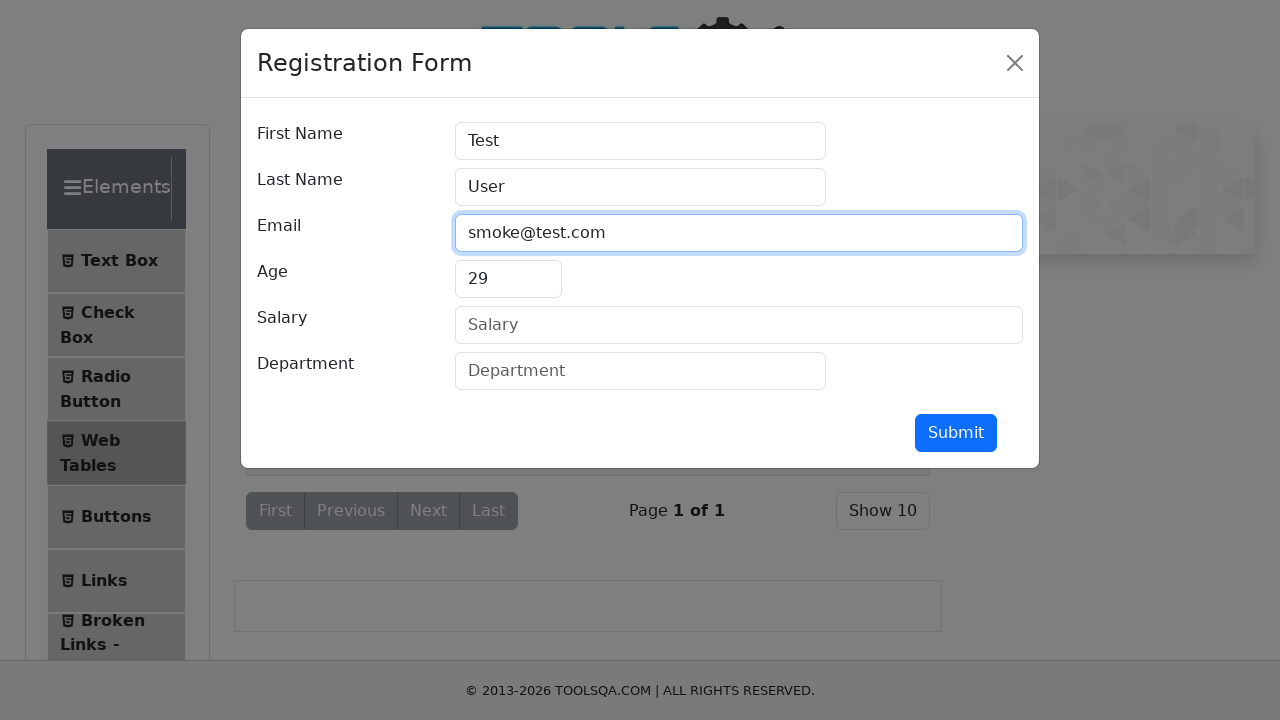

Filled Salary field with '2900' on #salary
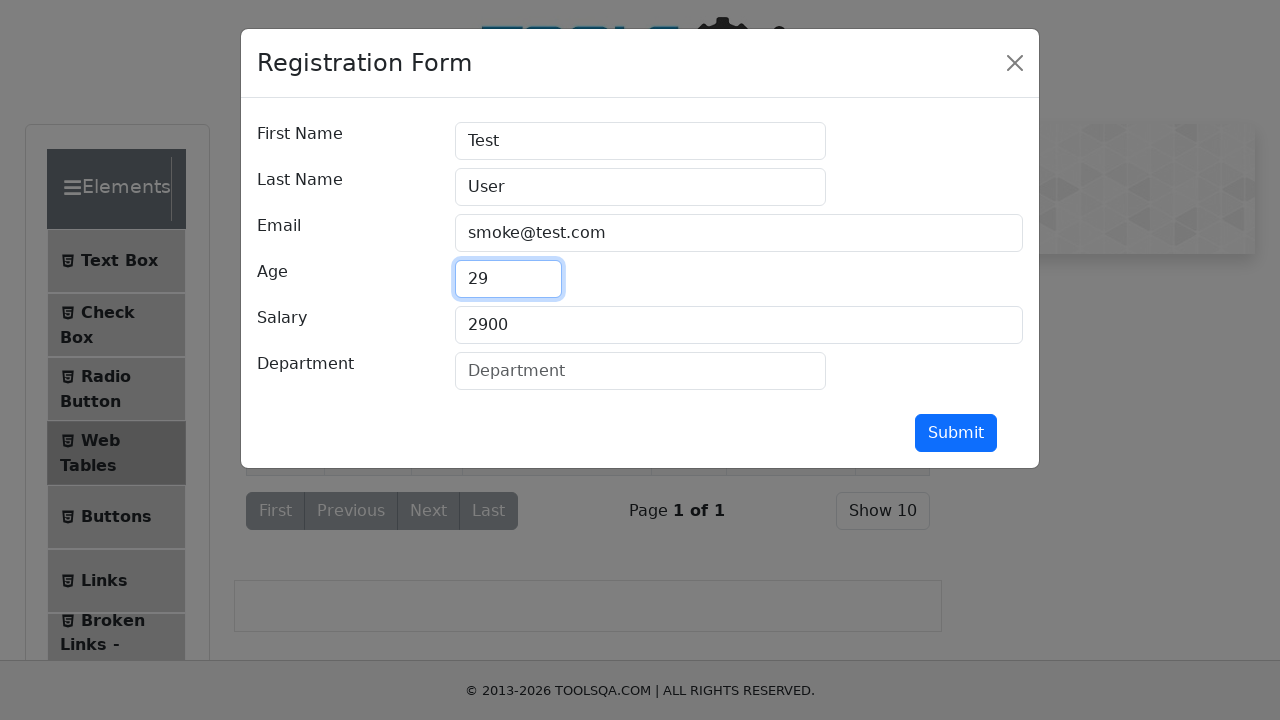

Filled Department field with 'Smoke' on #department
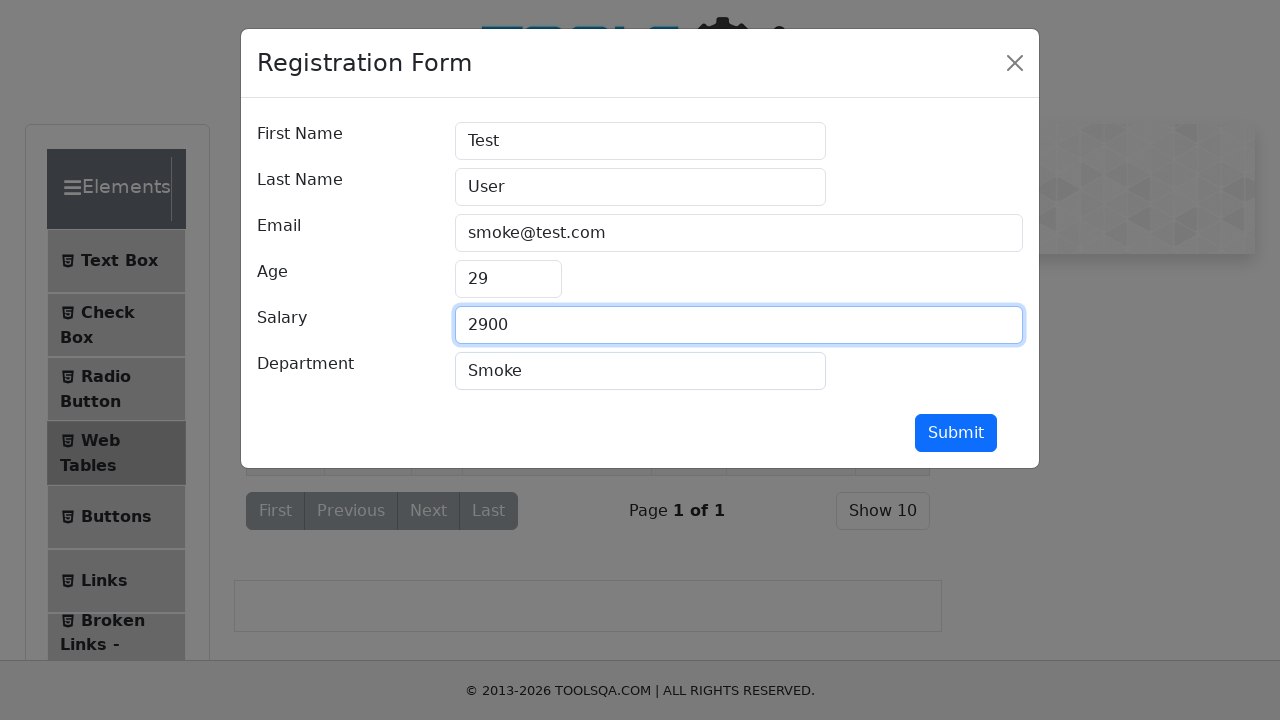

Clicked Submit button to add the new record at (956, 433) on #submit
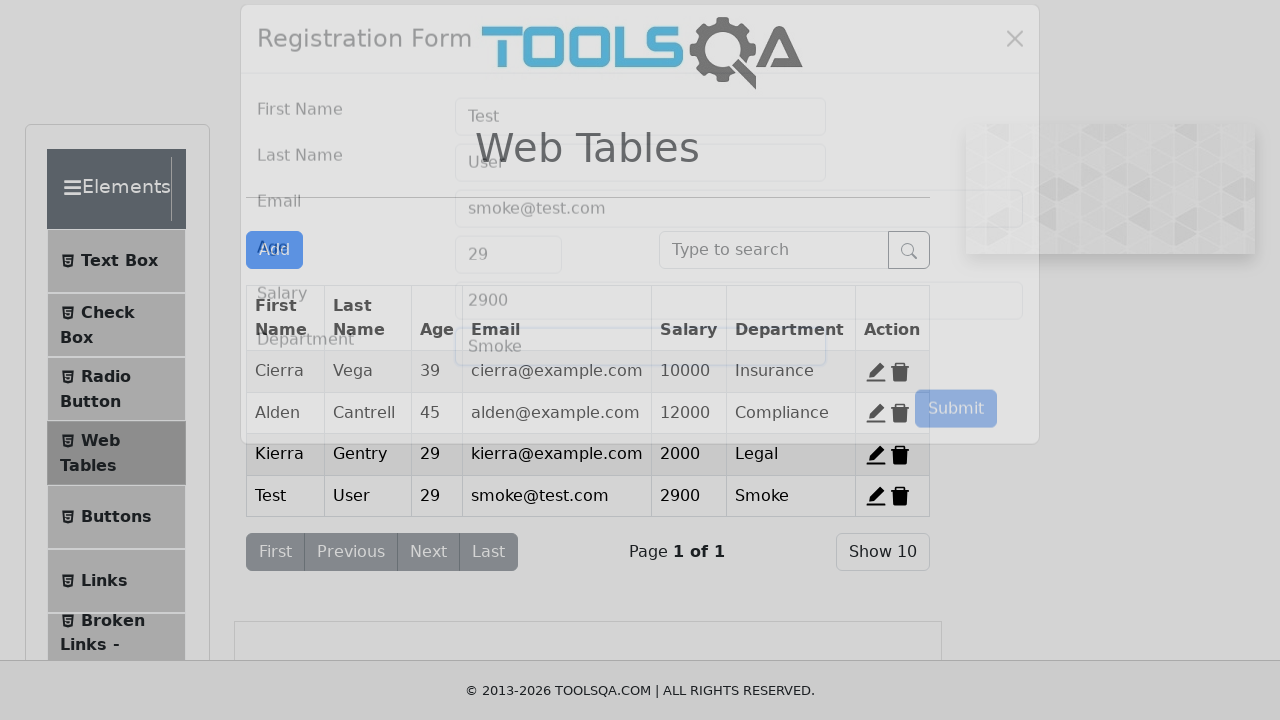

Modal form closed successfully
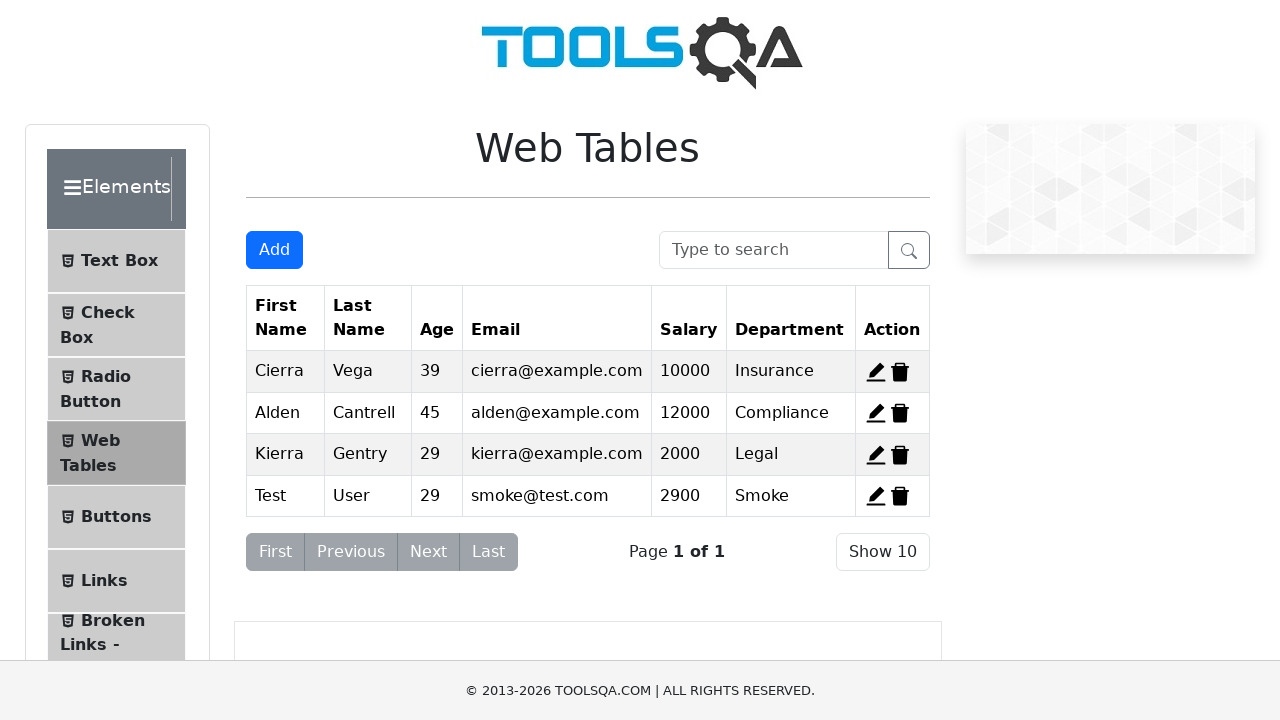

Verified new record with email 'smoke@test.com' appears in web table
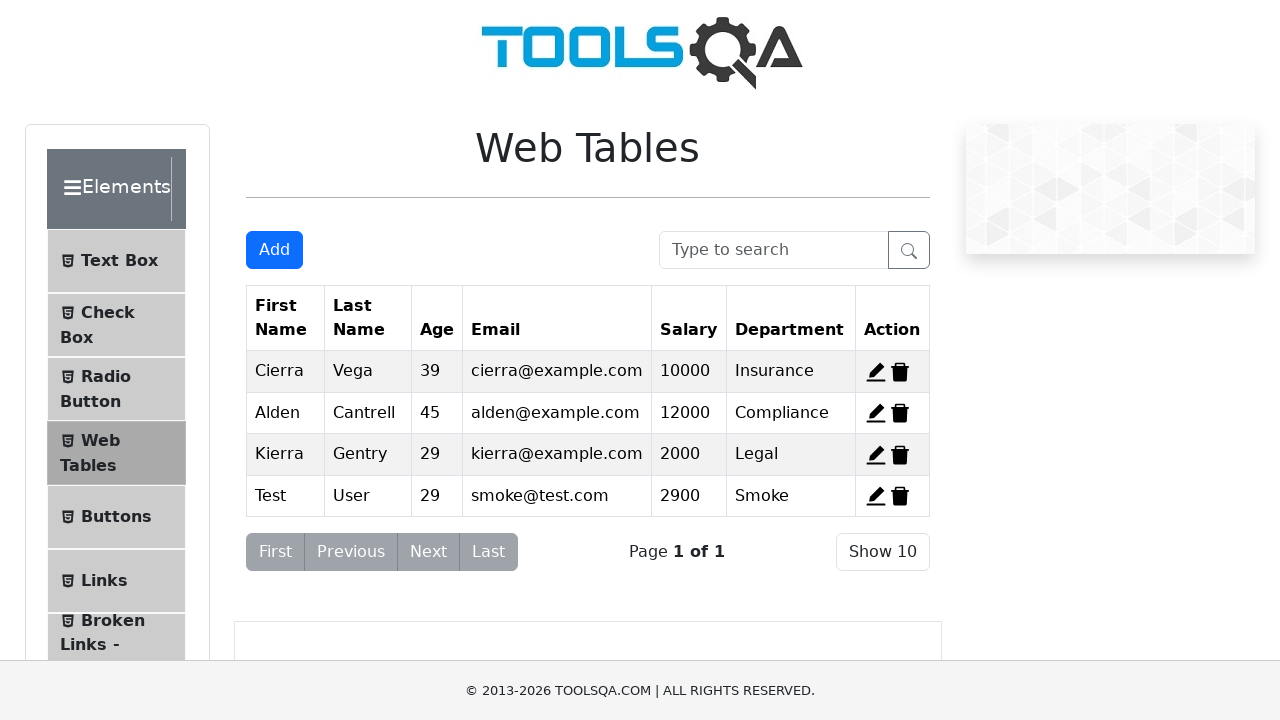

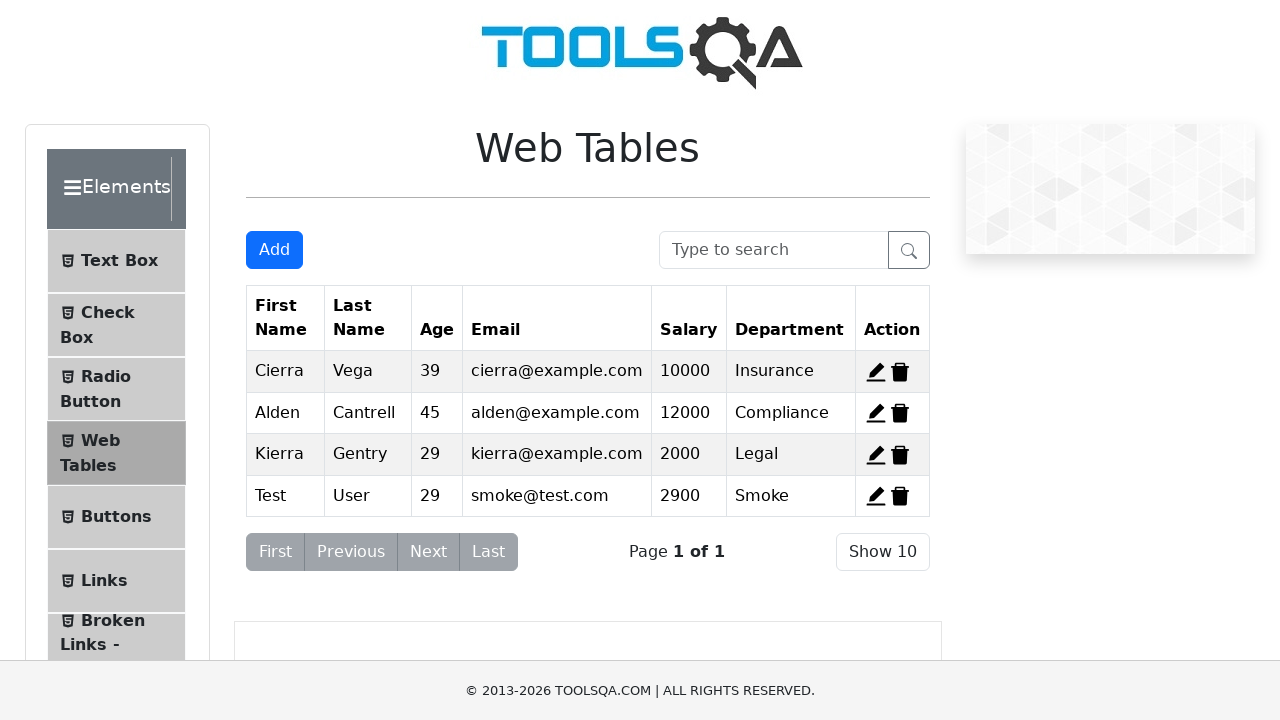